Tests JavaScript confirm dialog by clicking the confirm button, dismissing the alert, and verifying the result message

Starting URL: https://the-internet.herokuapp.com/javascript_alerts

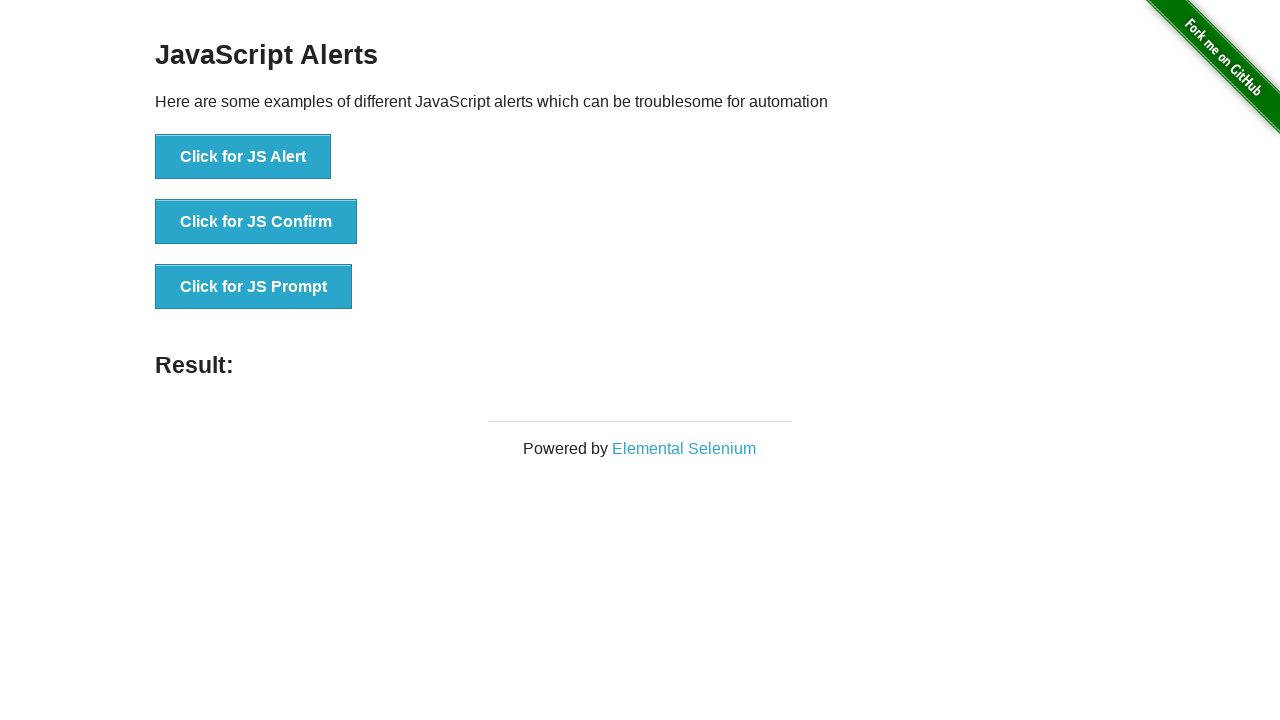

Clicked button to trigger JavaScript confirm dialog at (256, 222) on xpath=//button[@onclick='jsConfirm()']
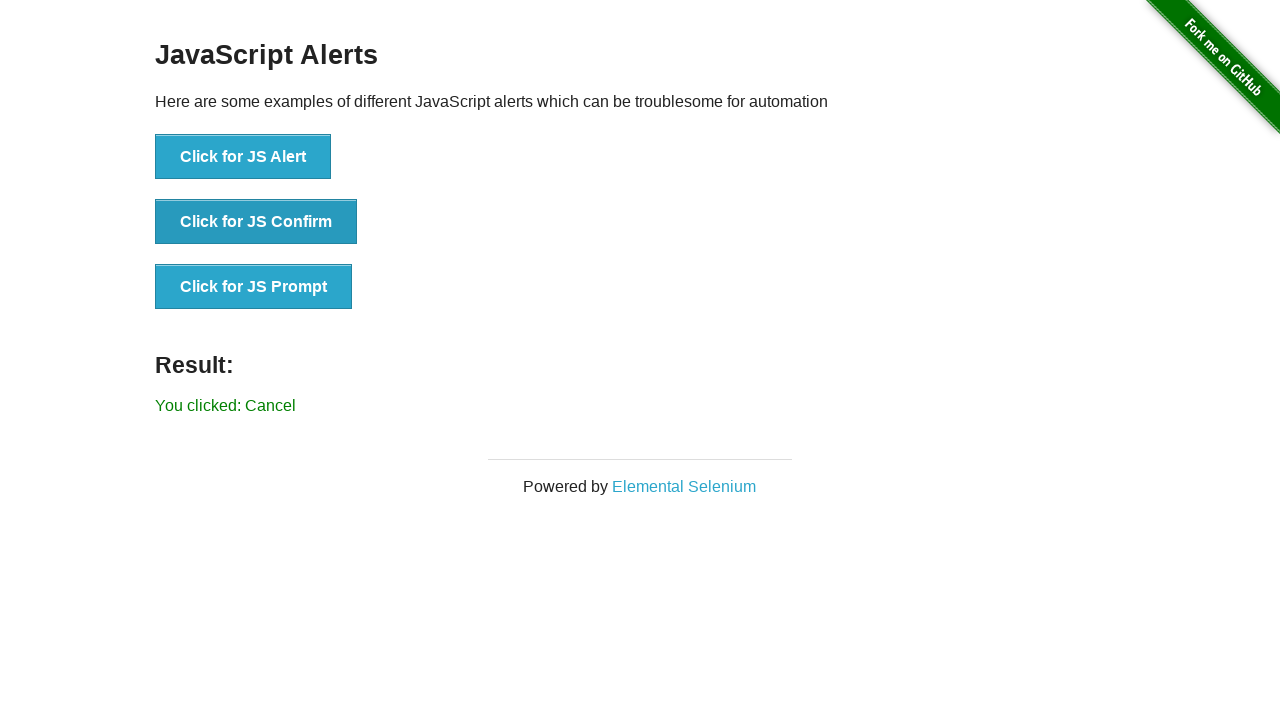

Set up dialog handler to dismiss the confirm dialog
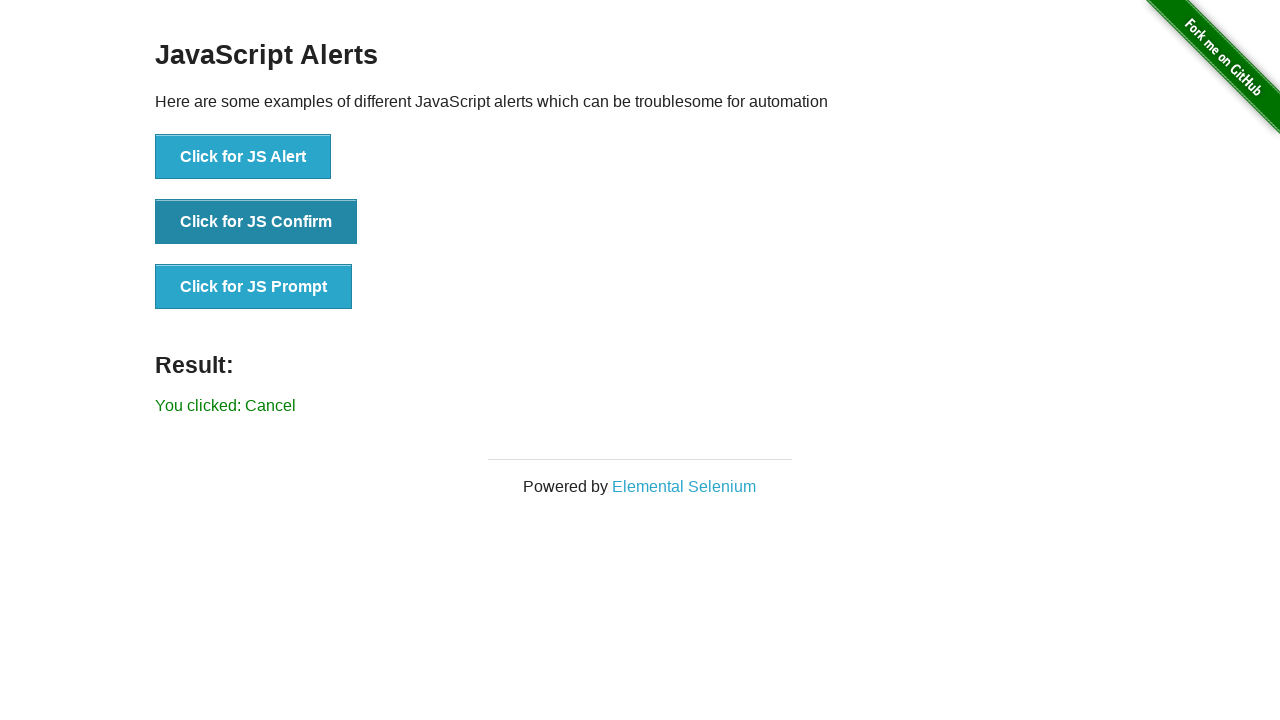

Verified result message displays 'You clicked: Cancel'
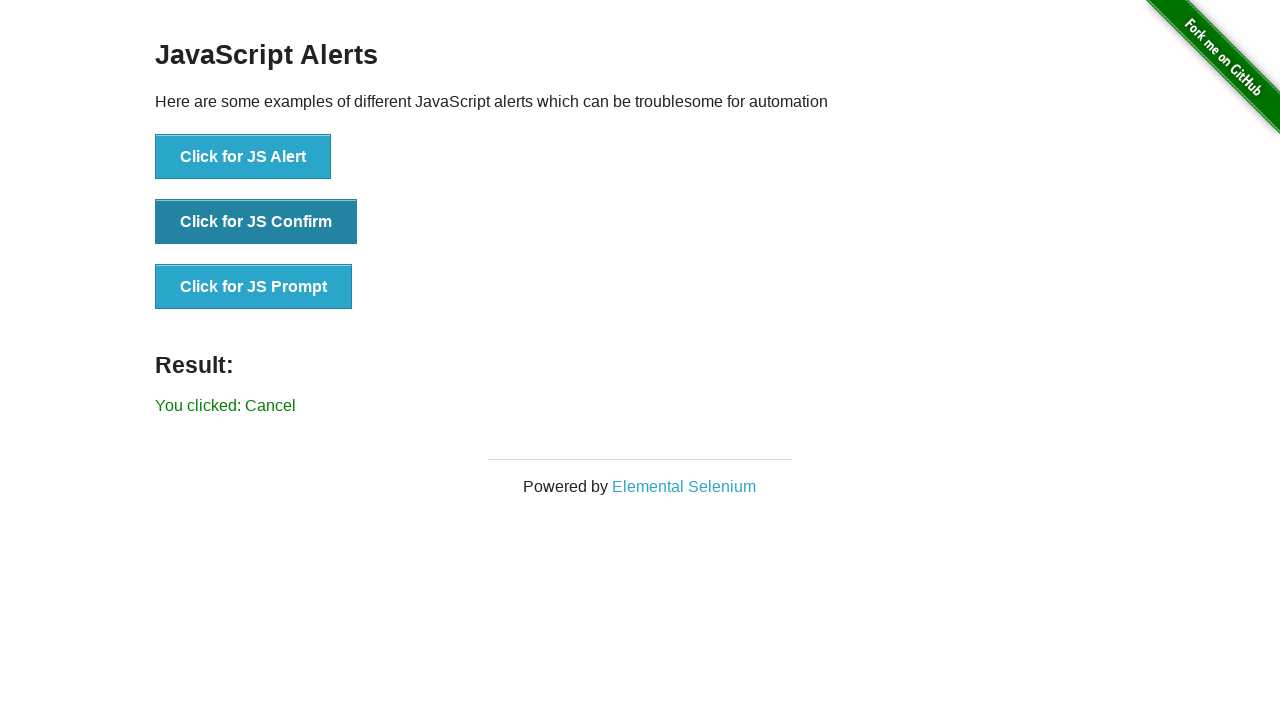

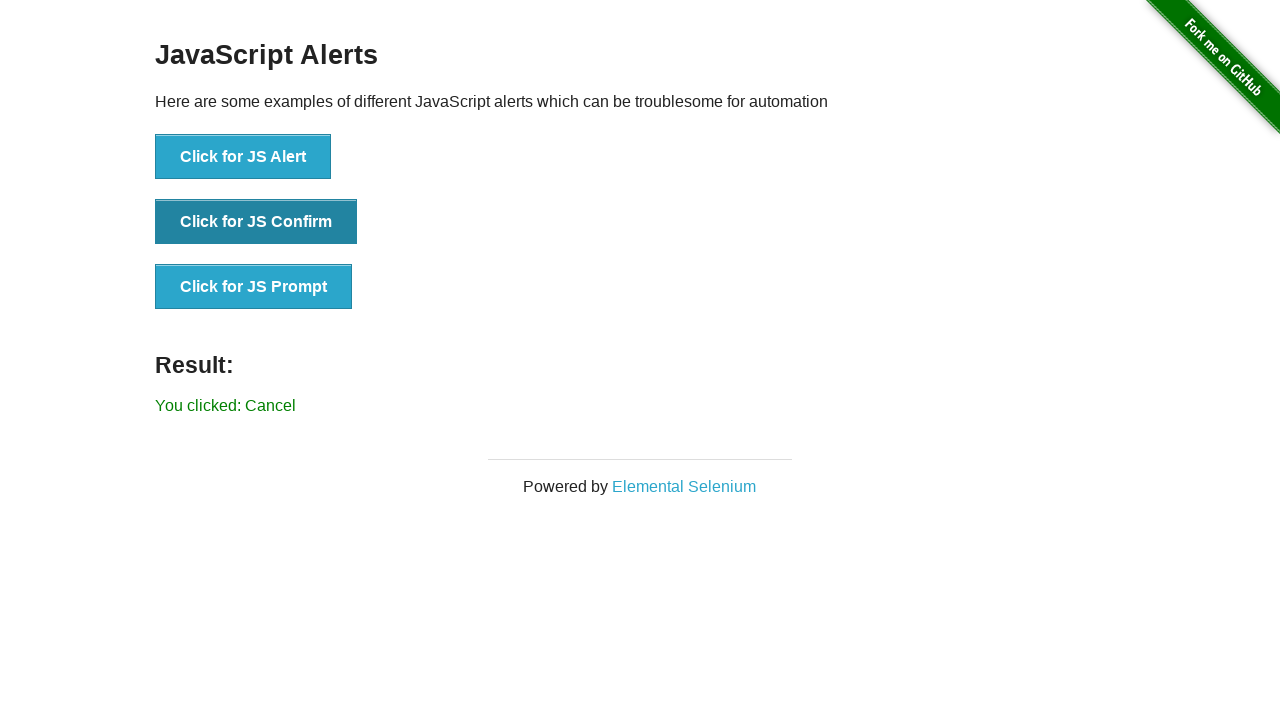